Tests an e-commerce grocery shopping flow by searching for products containing "ca", adding items to cart, and proceeding through checkout to place an order.

Starting URL: https://rahulshettyacademy.com/seleniumPractise/#/

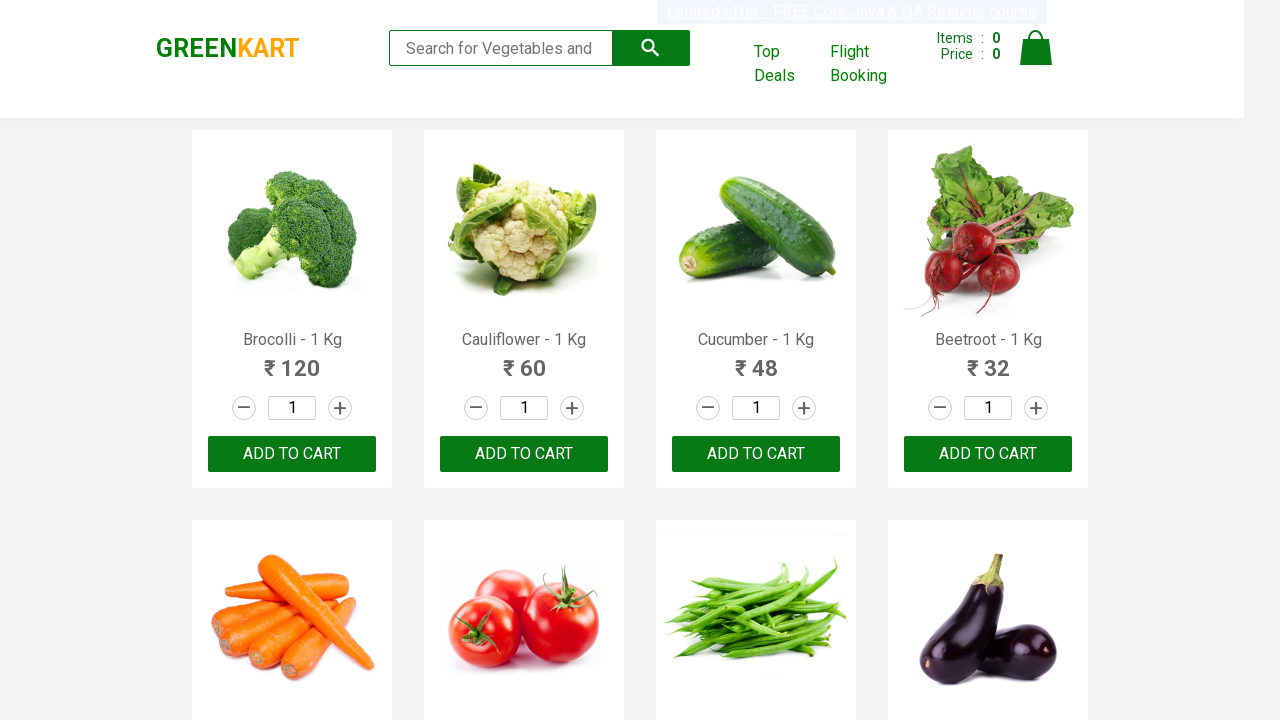

Filled search box with 'ca' on input.search-keyword
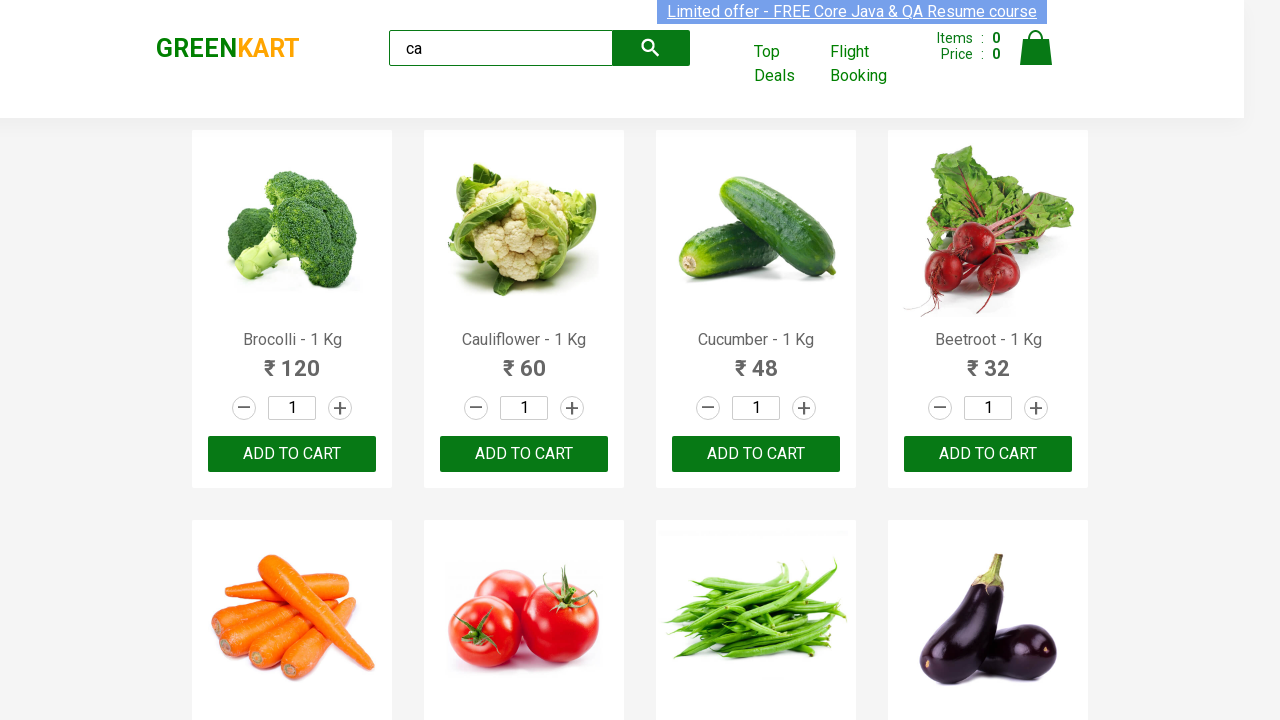

Waited 2 seconds for search results to load
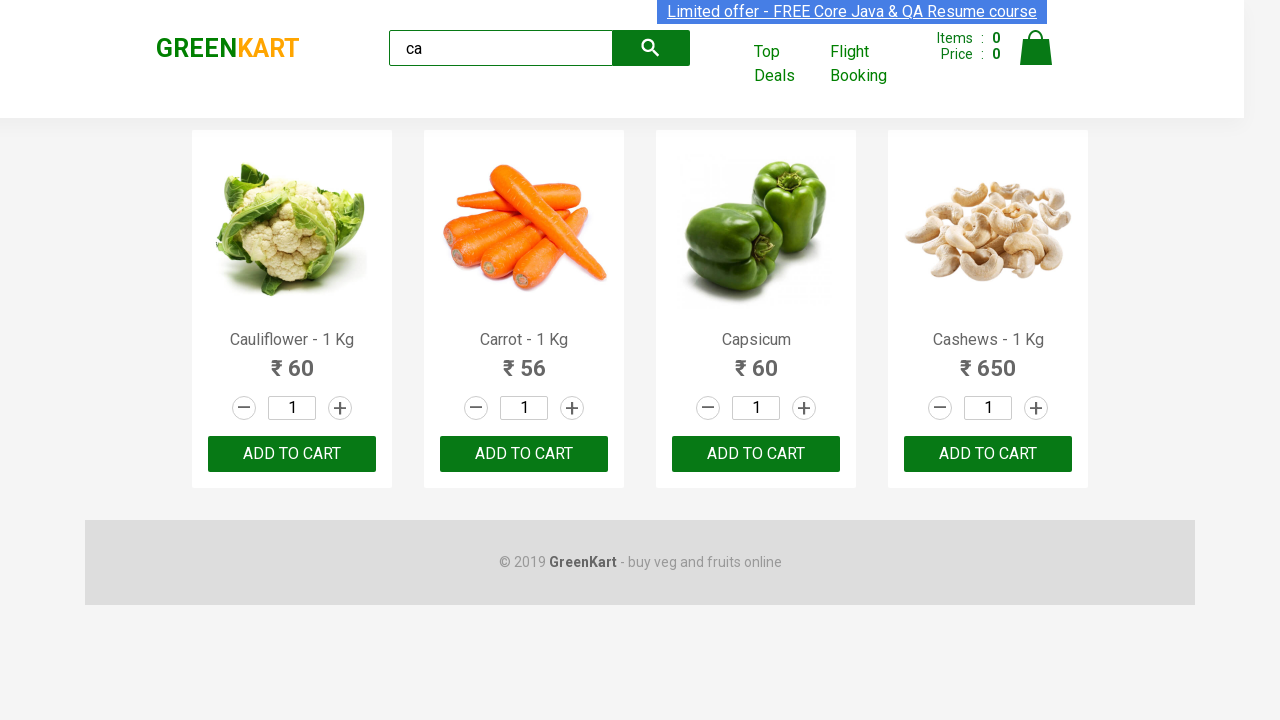

Product list loaded and visible
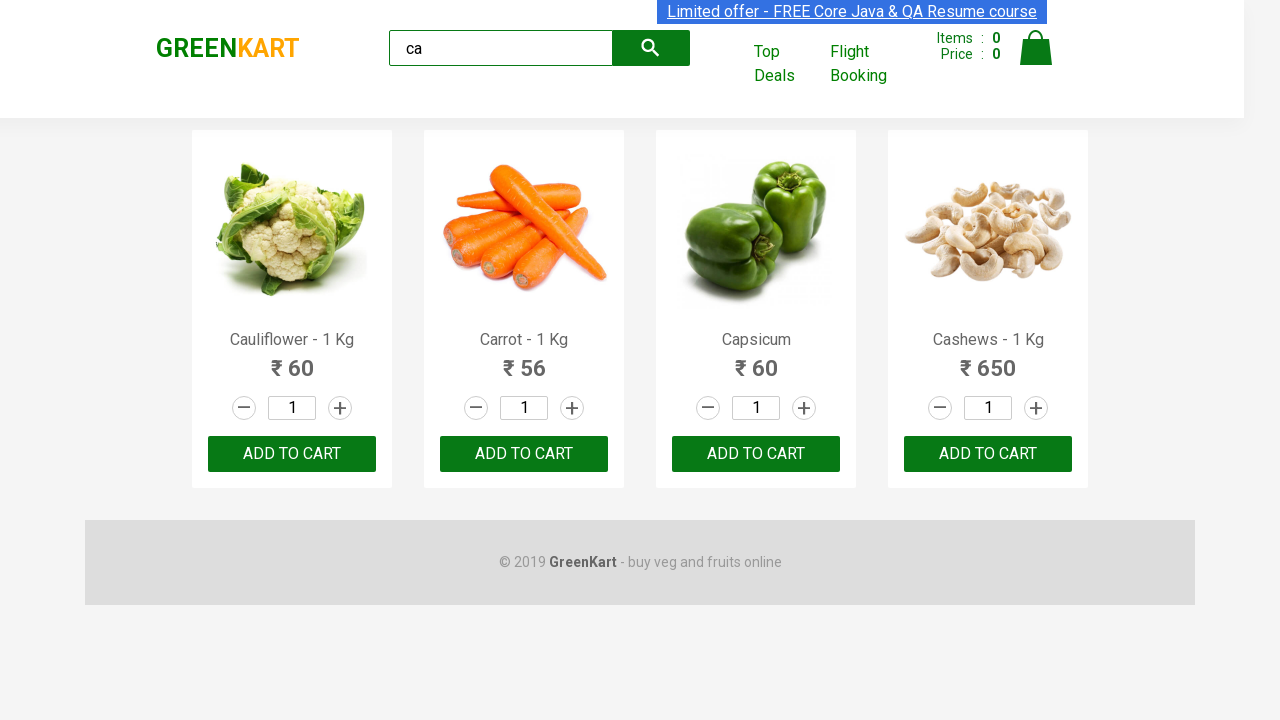

Clicked ADD TO CART button on second product at (524, 454) on .products:visible .product >> nth=1 >> text=ADD TO CART
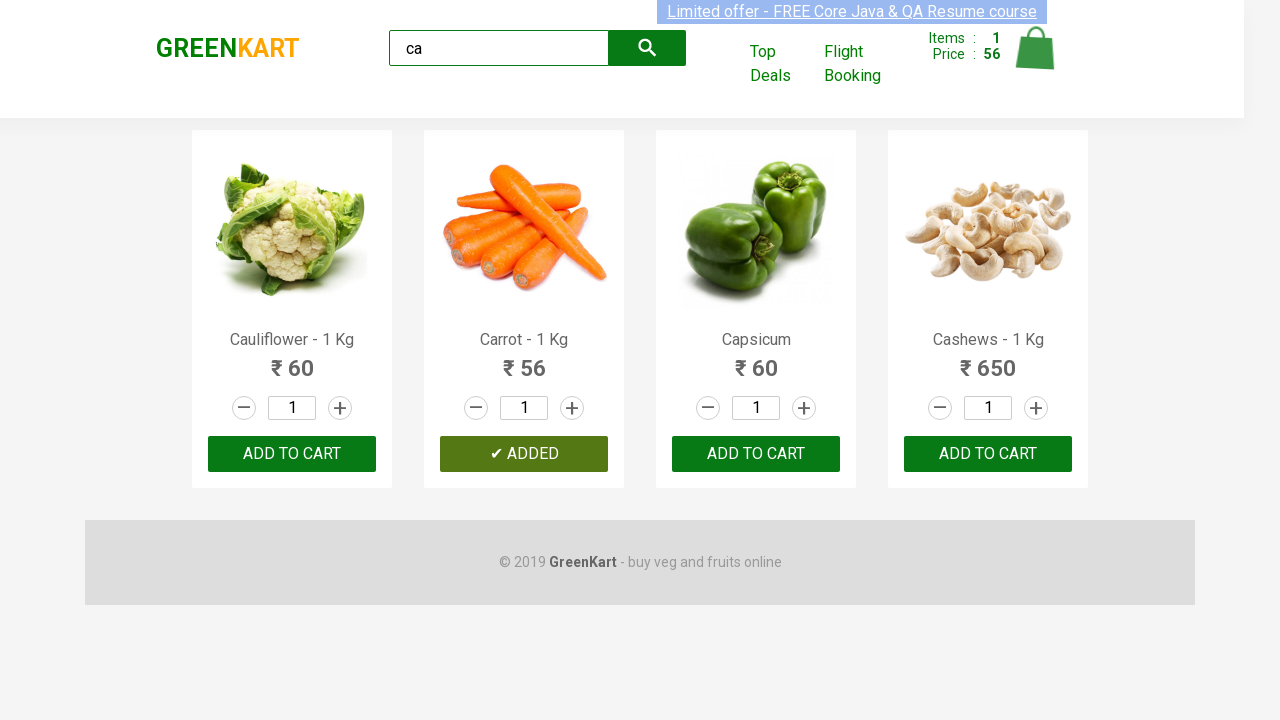

Found and clicked ADD TO CART for Cashews (product 3) at (988, 454) on .products:visible .product >> nth=3 >> button
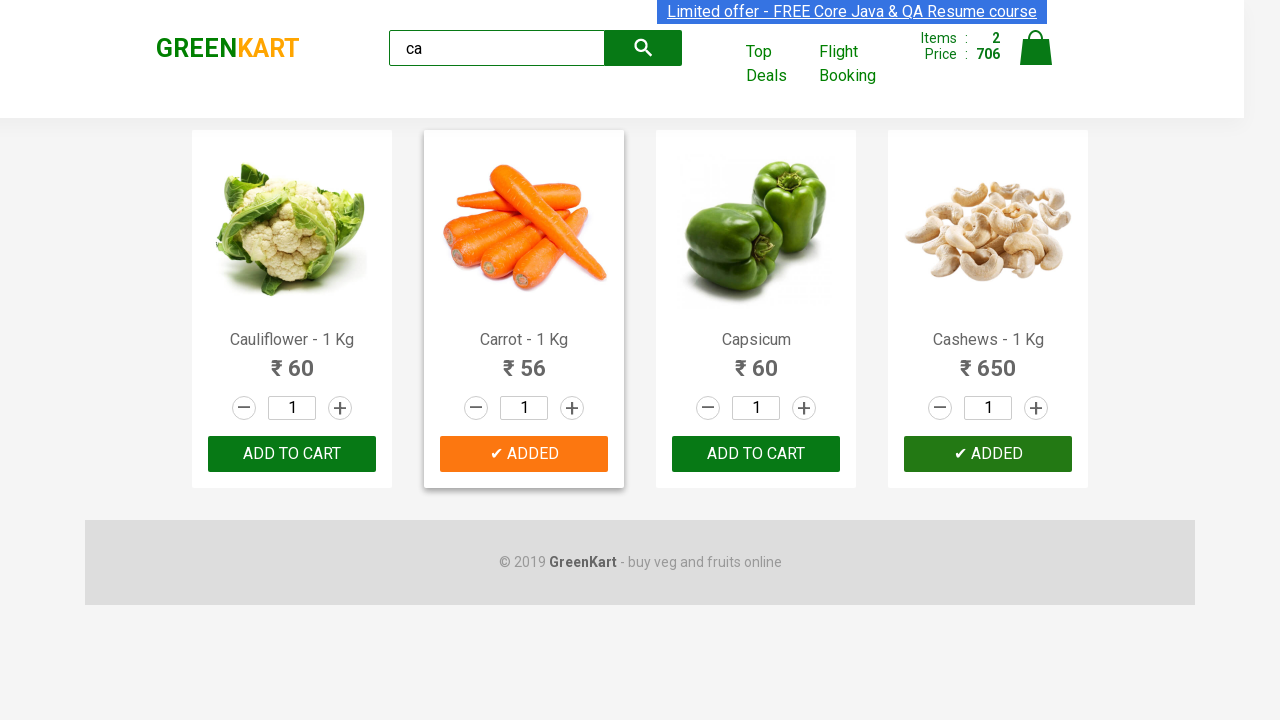

Clicked cart icon to view shopping cart at (1036, 59) on [class='cart-icon']
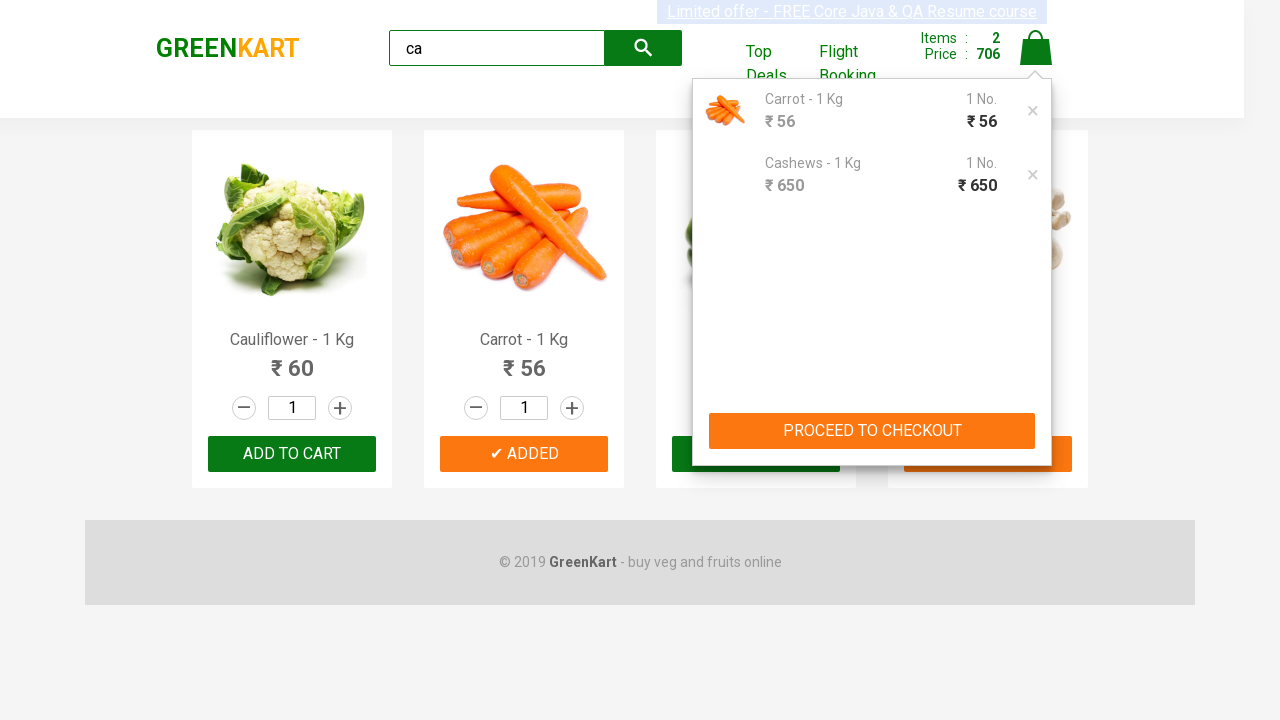

Clicked PROCEED TO CHECKOUT button at (872, 431) on text=PROCEED TO CHECKOUT
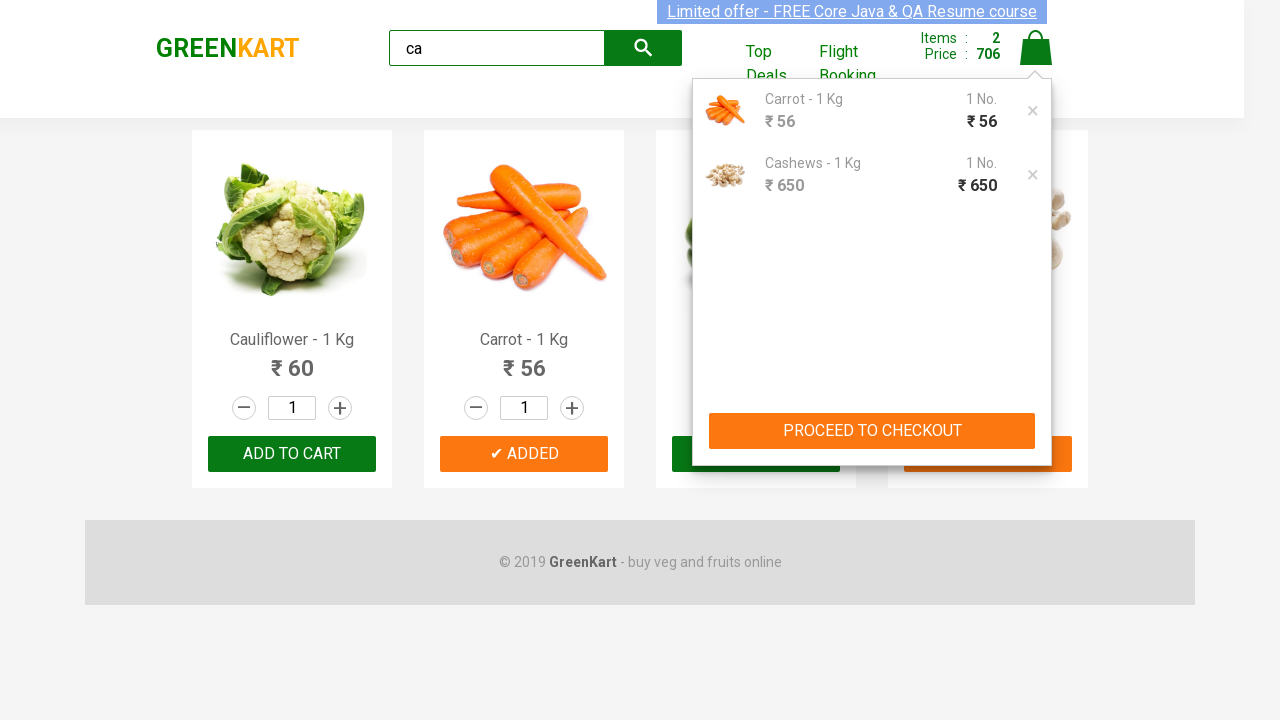

Clicked Place Order to complete purchase at (1036, 491) on text=Place Order
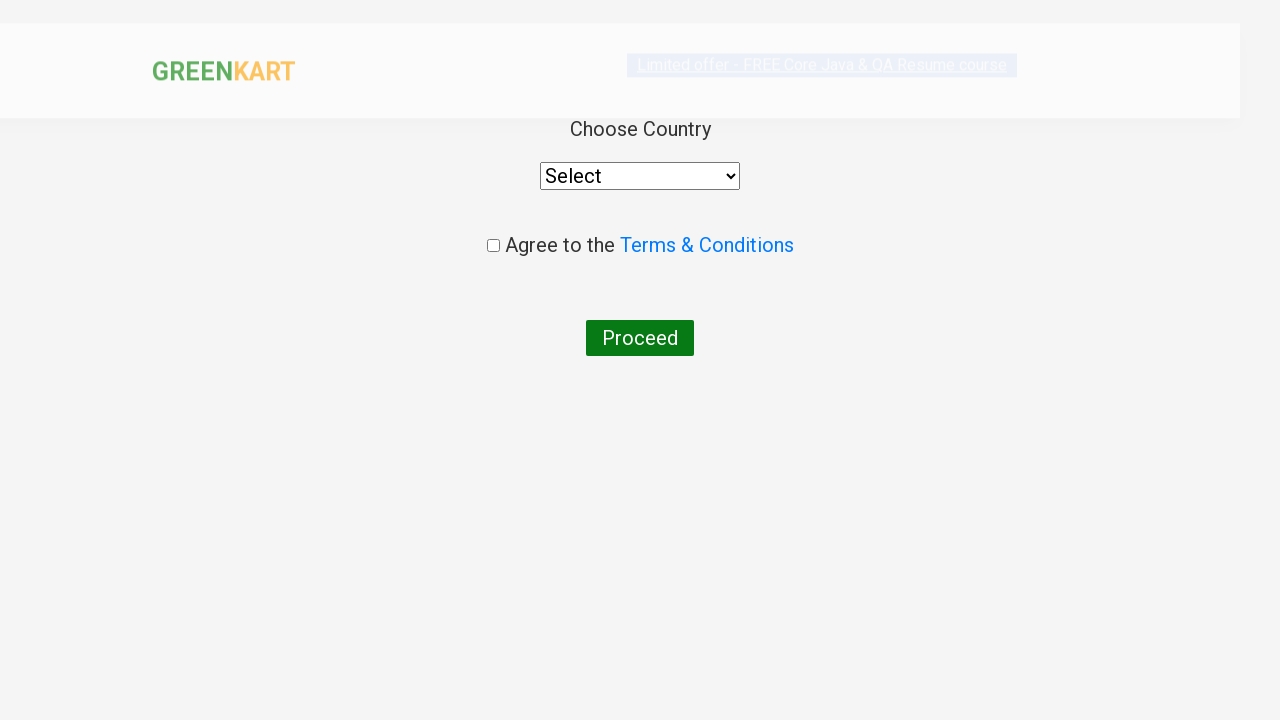

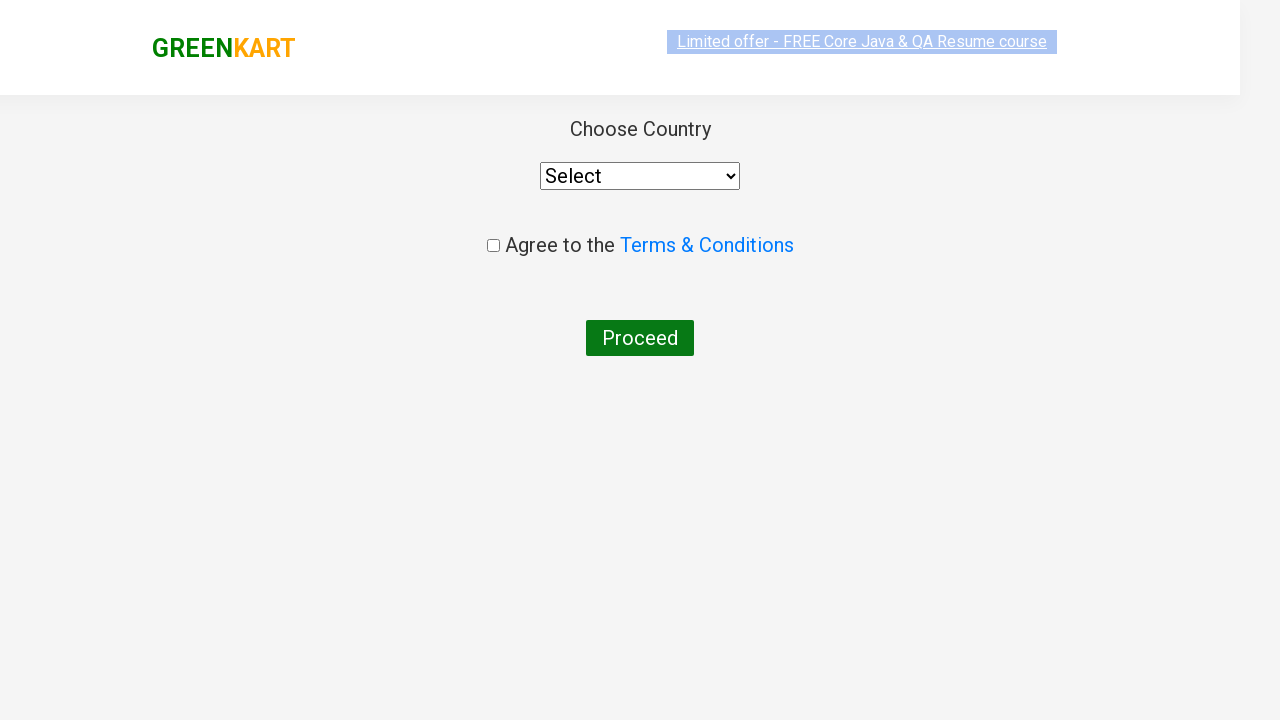